Tests drag and drop functionality by dragging an element and dropping it on a target element

Starting URL: https://jqueryui.com/droppable/

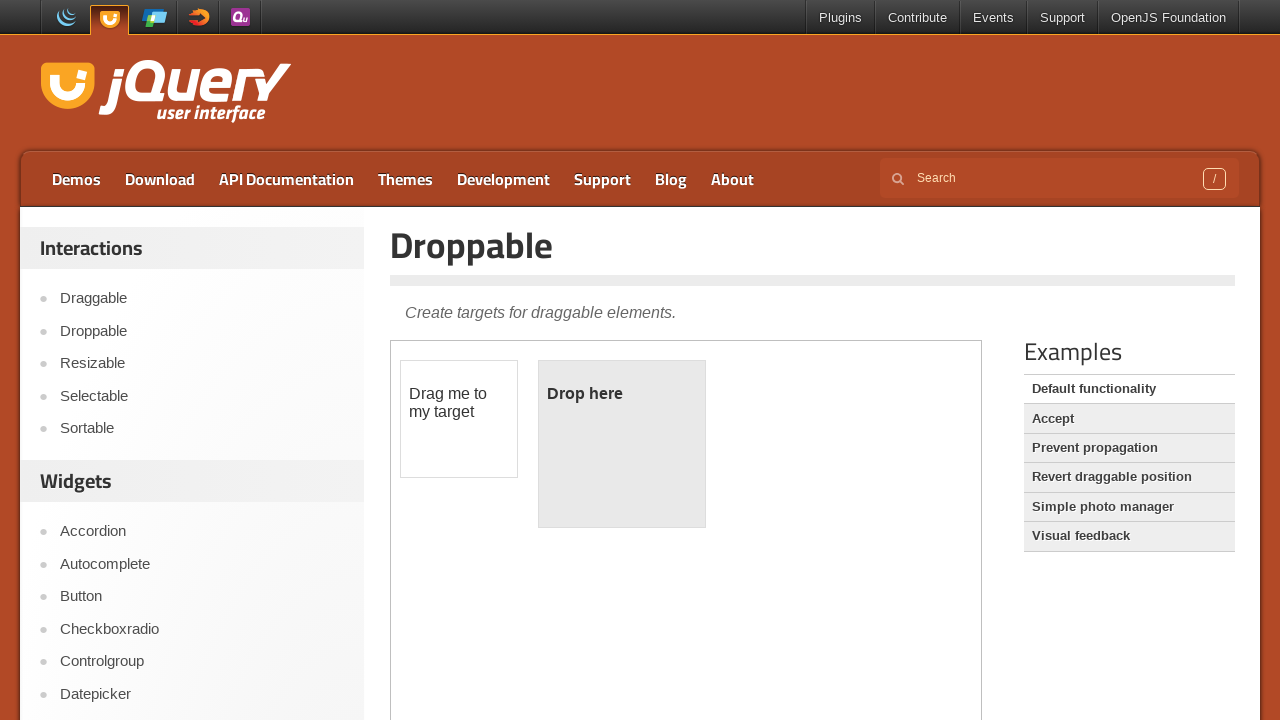

Located the iframe containing drag and drop elements
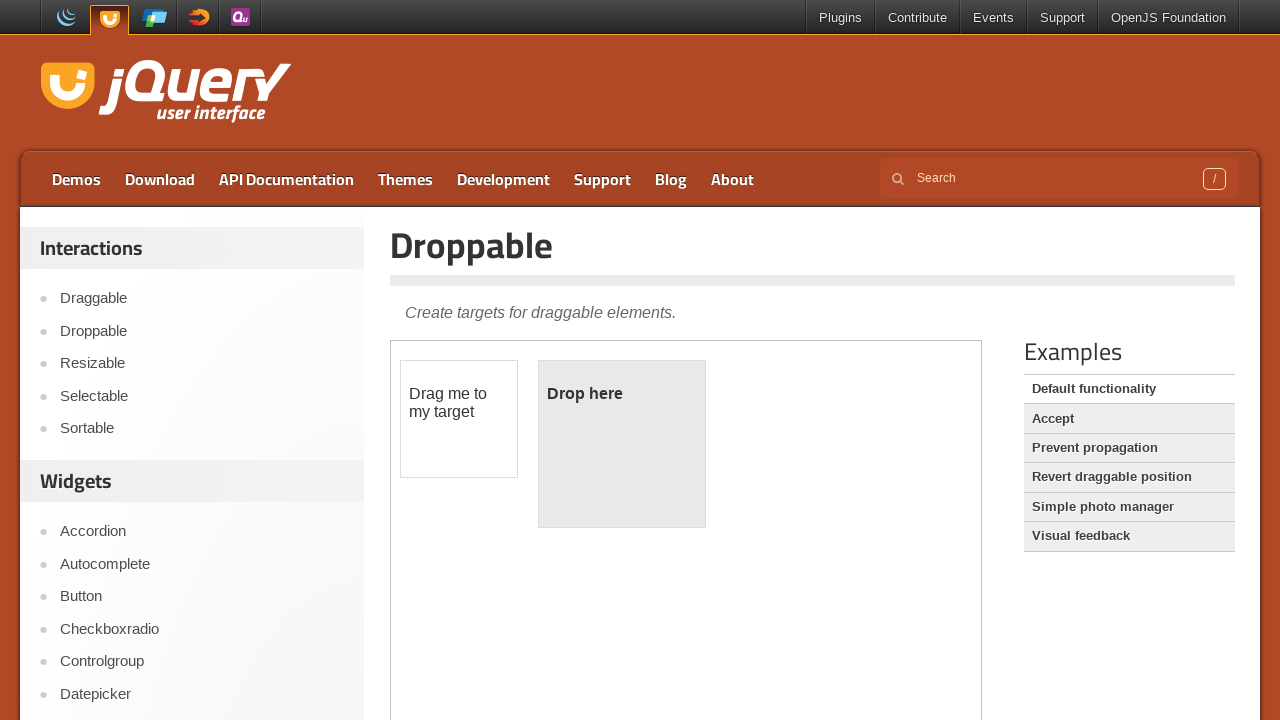

Located the draggable element with id 'draggable'
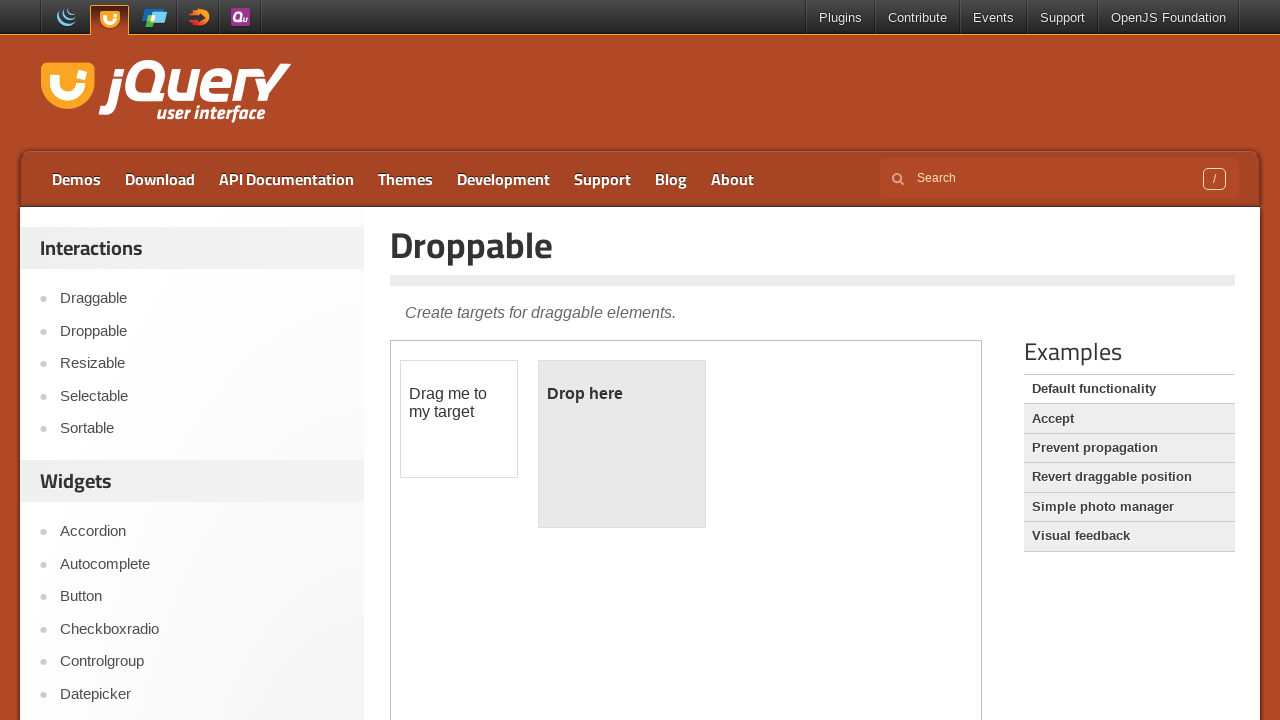

Located the droppable target element with id 'droppable'
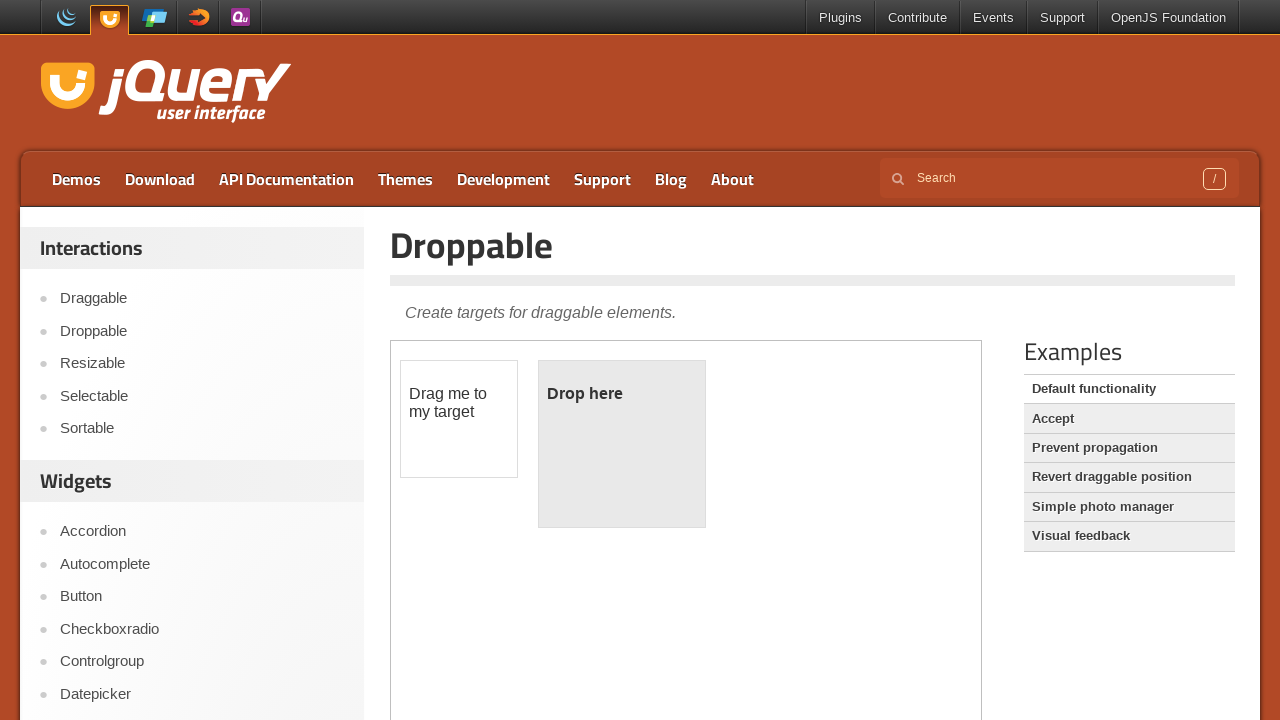

Dragged the draggable element and dropped it on the droppable target at (622, 444)
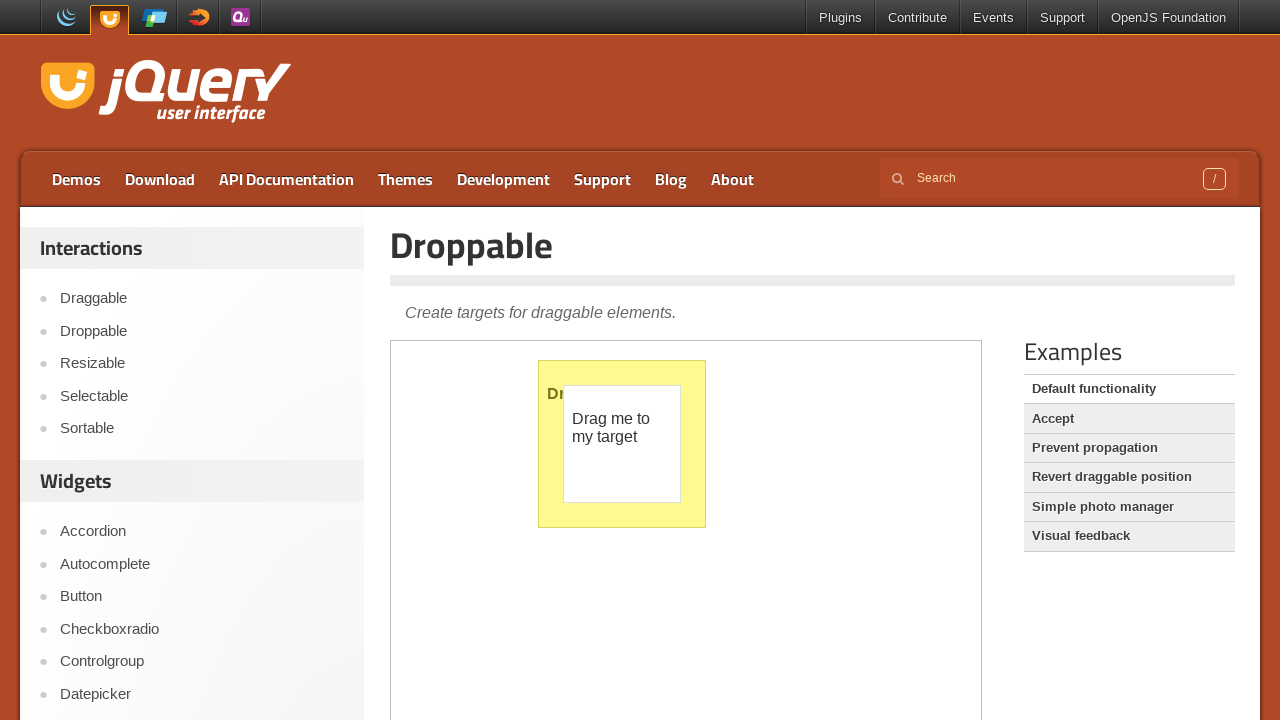

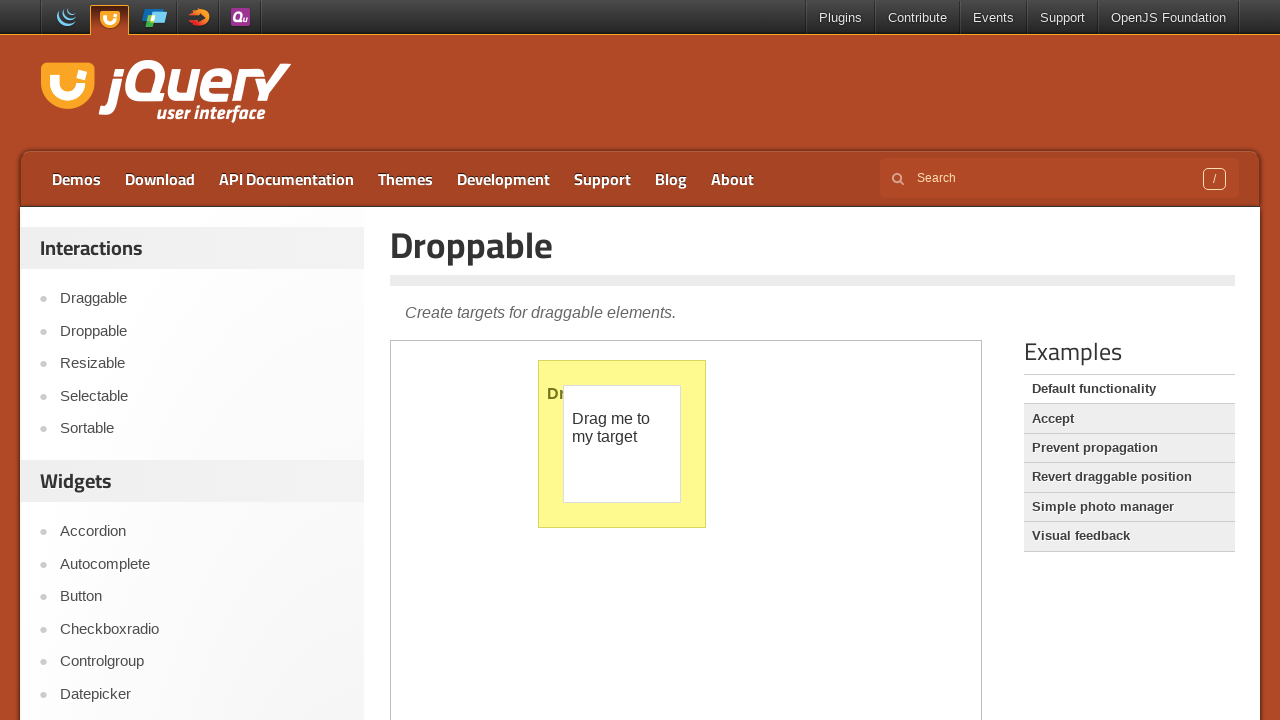